Tests the job posting functionality by navigating to the Post a Job page, filling in job details (email, title, description, application URL, company name), submitting the form, and verifying the job listing appears on the jobs page.

Starting URL: https://alchemy.hguy.co/jobs/

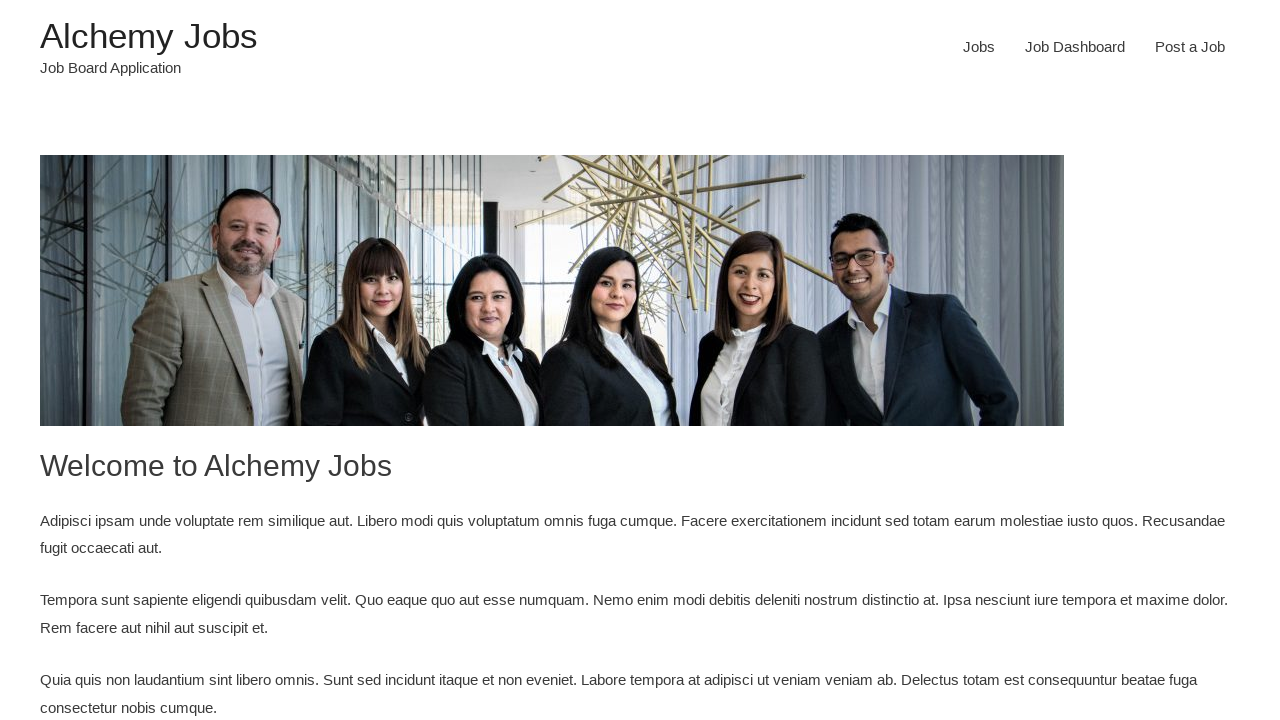

Jobs link became visible
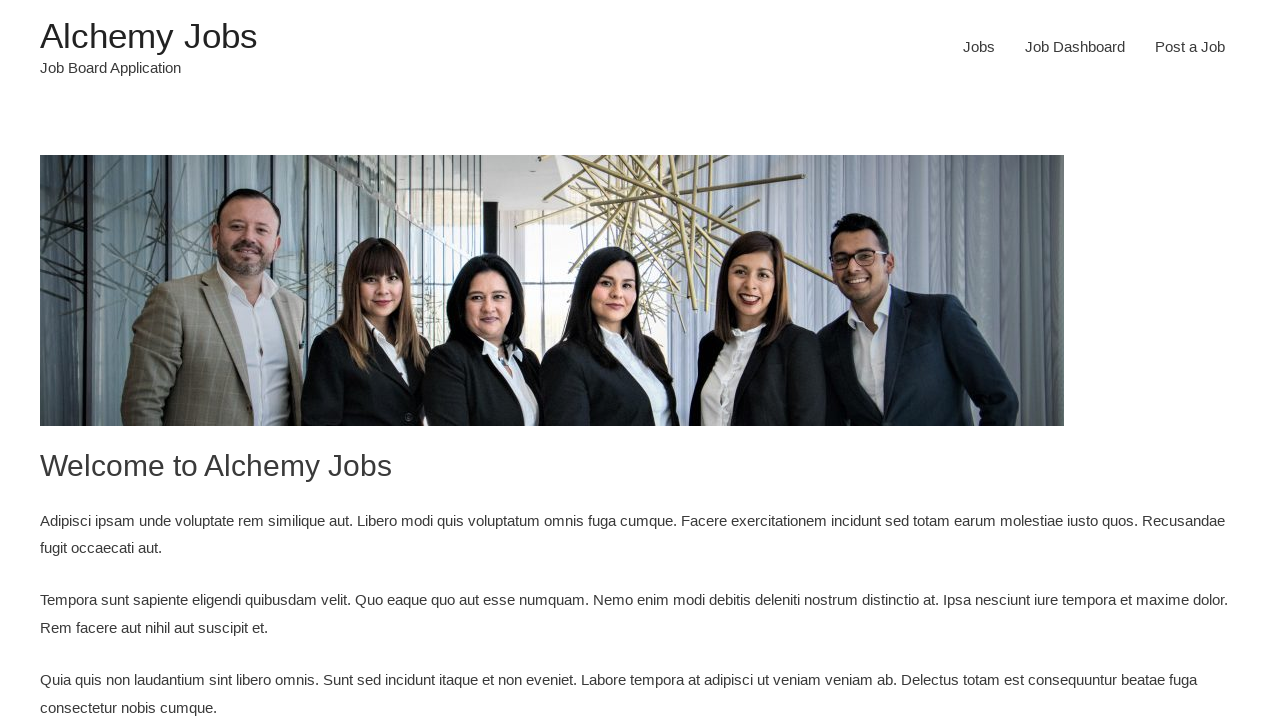

Clicked on 'Post a Job' link at (1190, 47) on xpath=//a[text()='Post a Job']
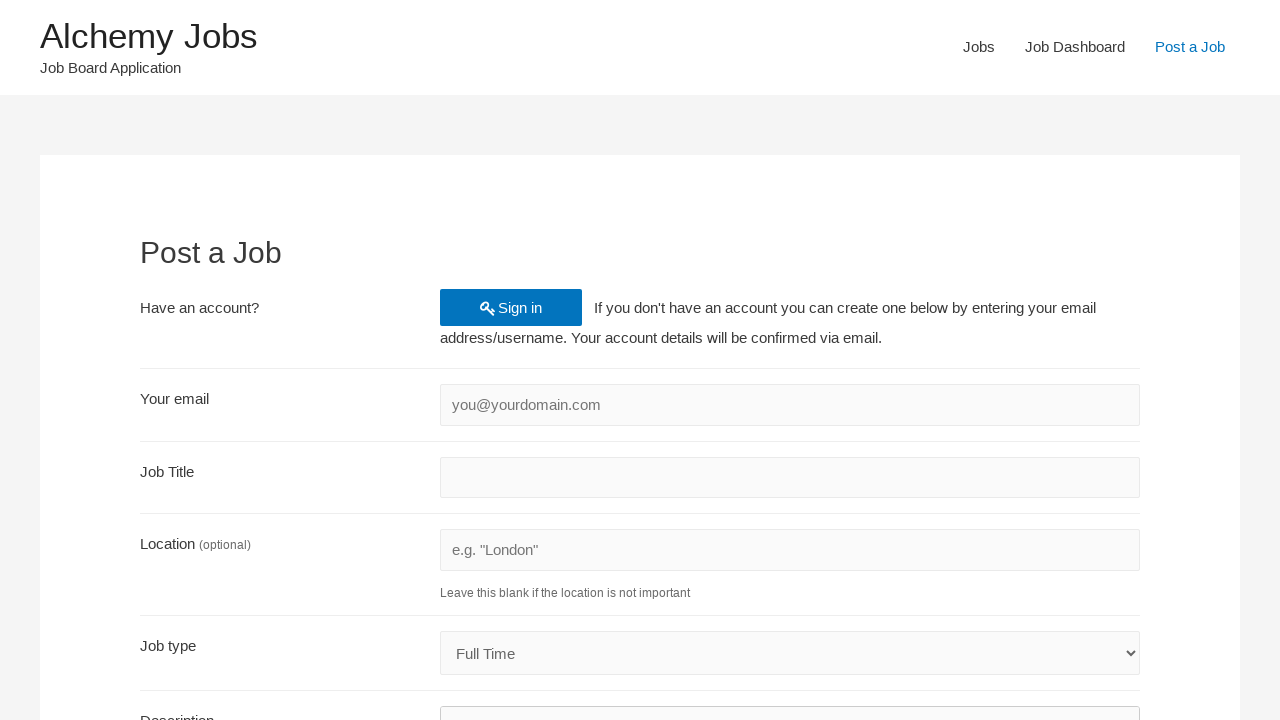

Job posting form loaded
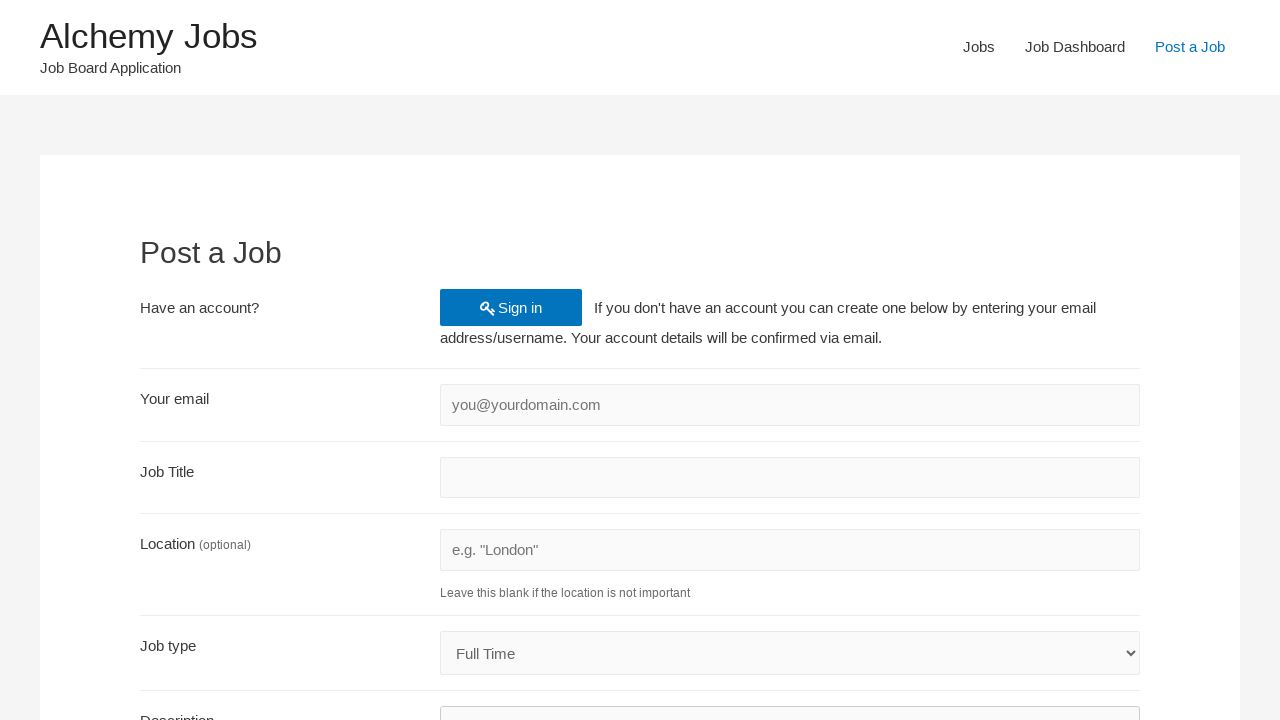

Filled in email field with 'recruiter.test@techcompany.com' on #create_account_email
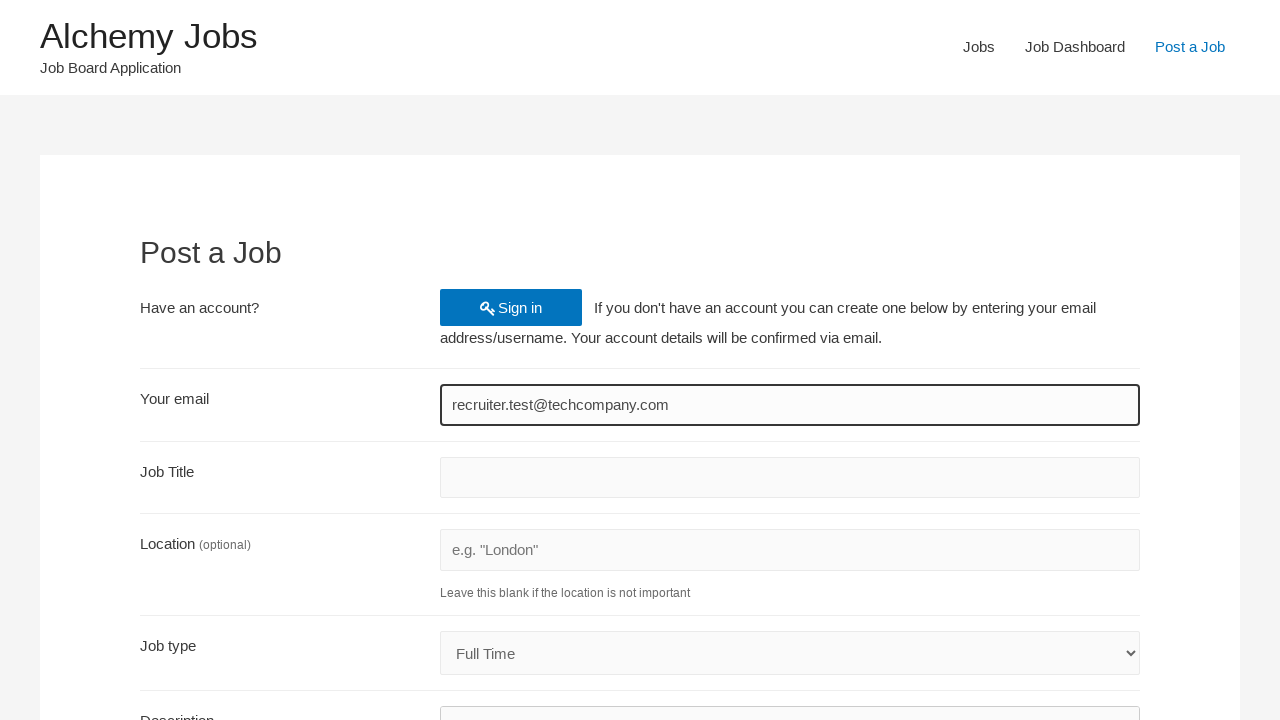

Filled in job title with 'SDET SR Tester' on #job_title
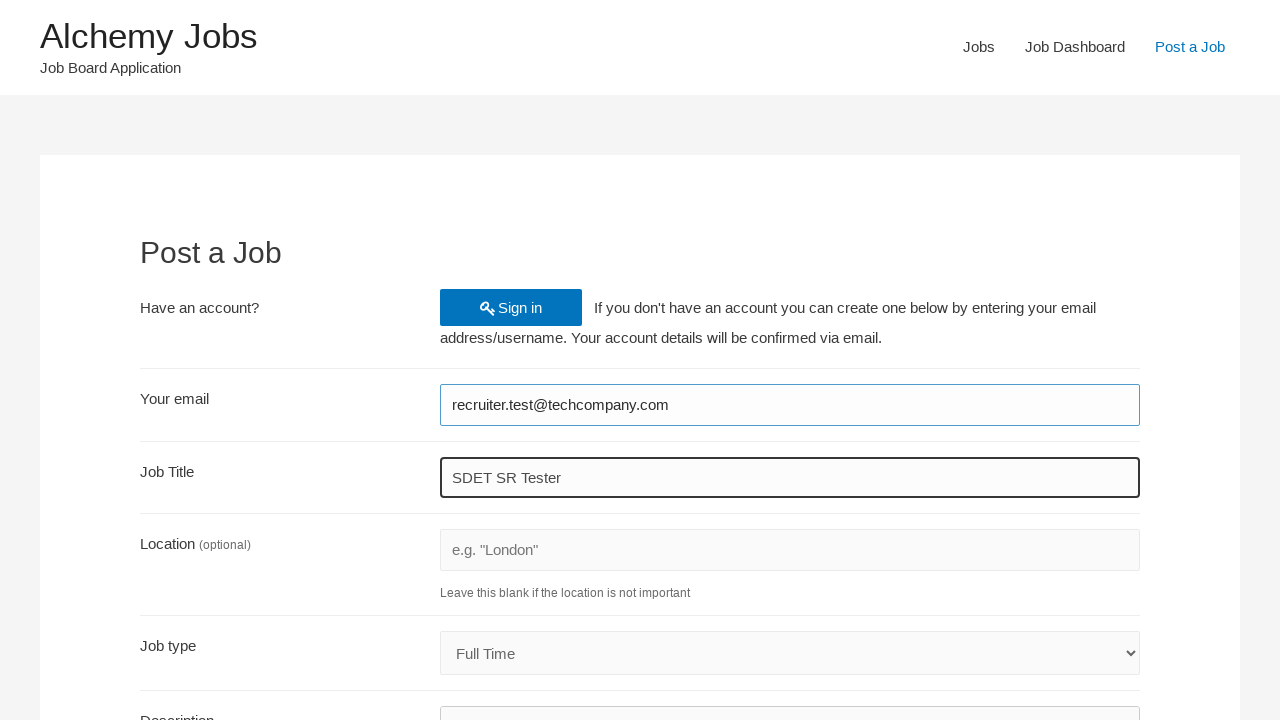

Scrolled down 500 pixels to view more form fields
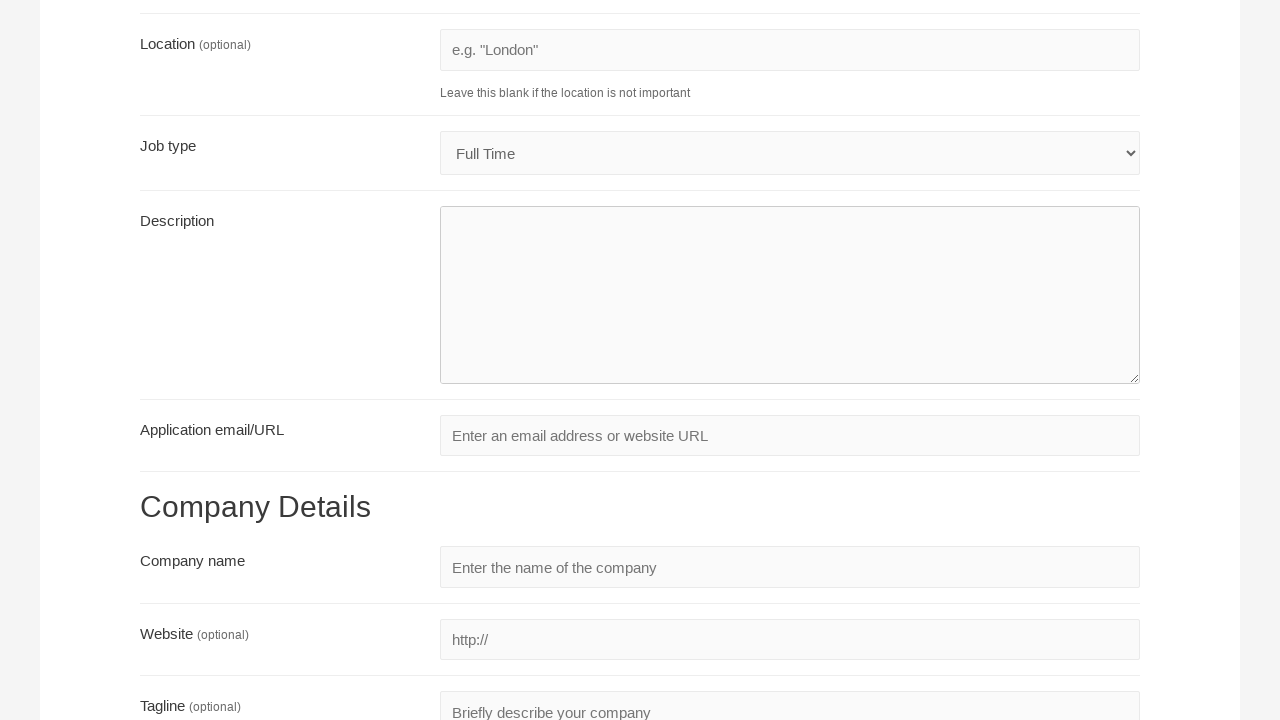

Clicked in job description iframe editor at (790, 361) on iframe[id='job_description_ifr'] >> internal:control=enter-frame >> body#tinymce
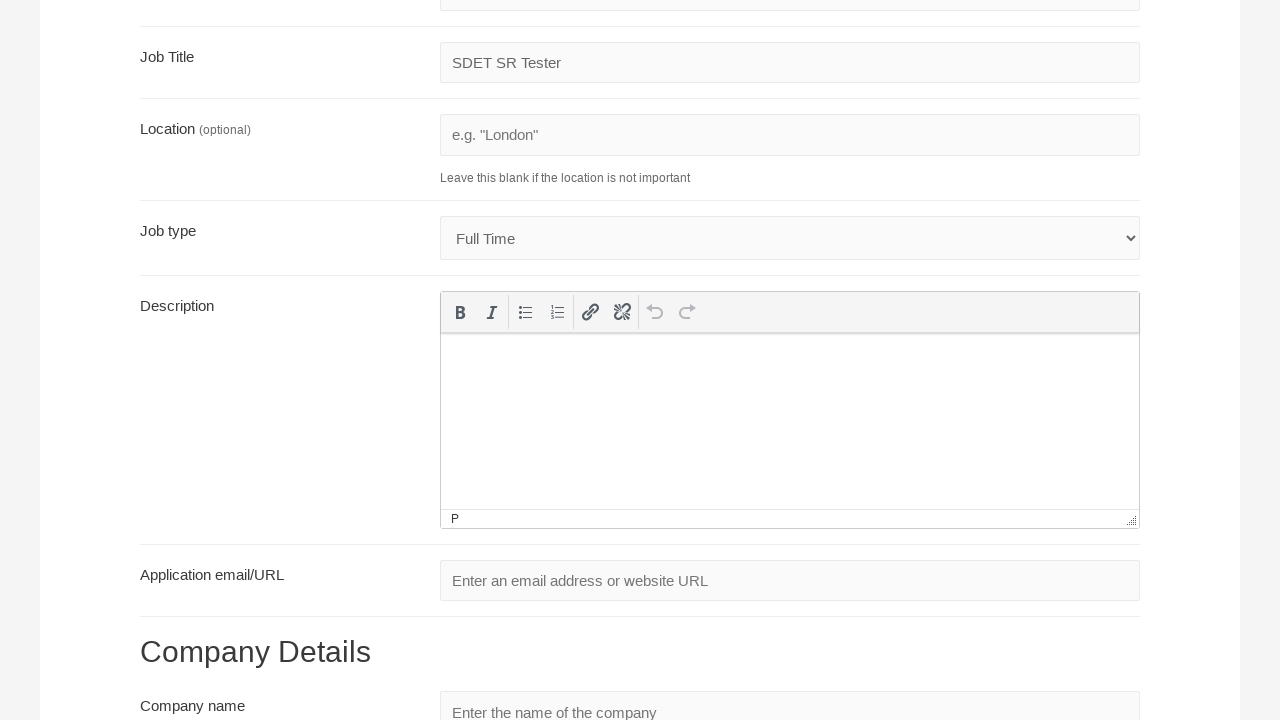

Filled in job description with Senior SDET position details on iframe[id='job_description_ifr'] >> internal:control=enter-frame >> body#tinymce
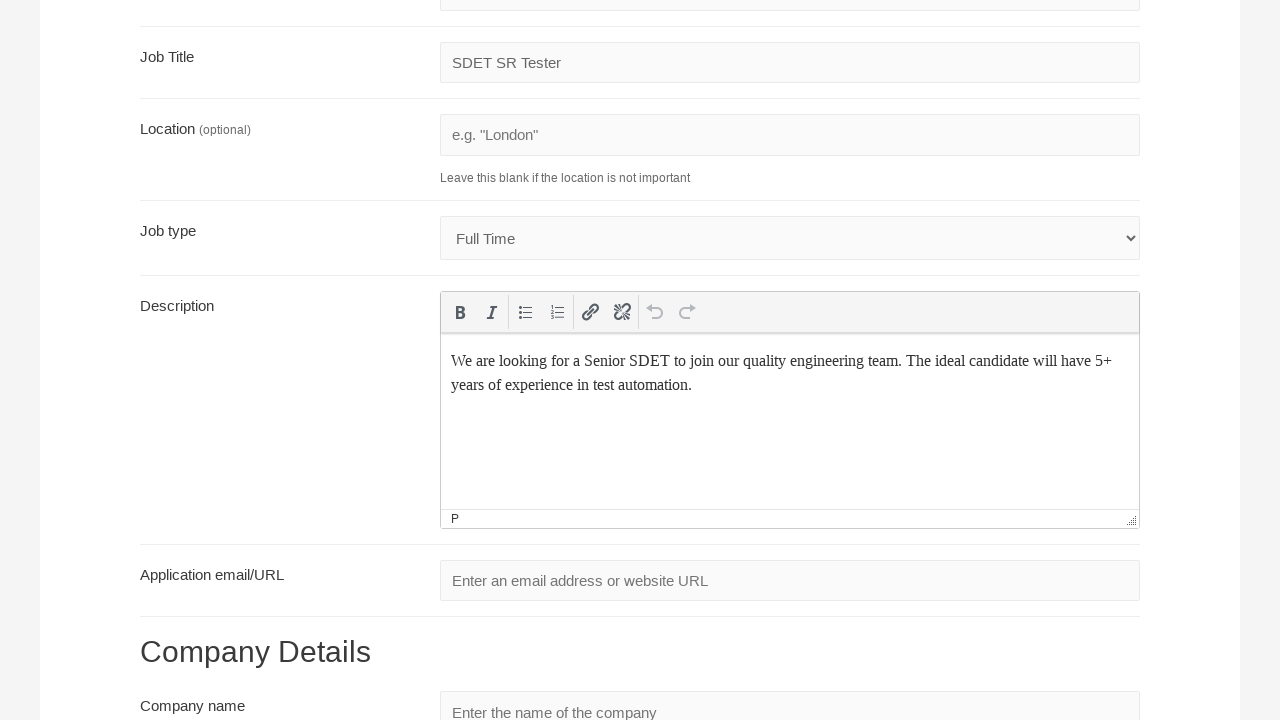

Filled in application URL field on #application
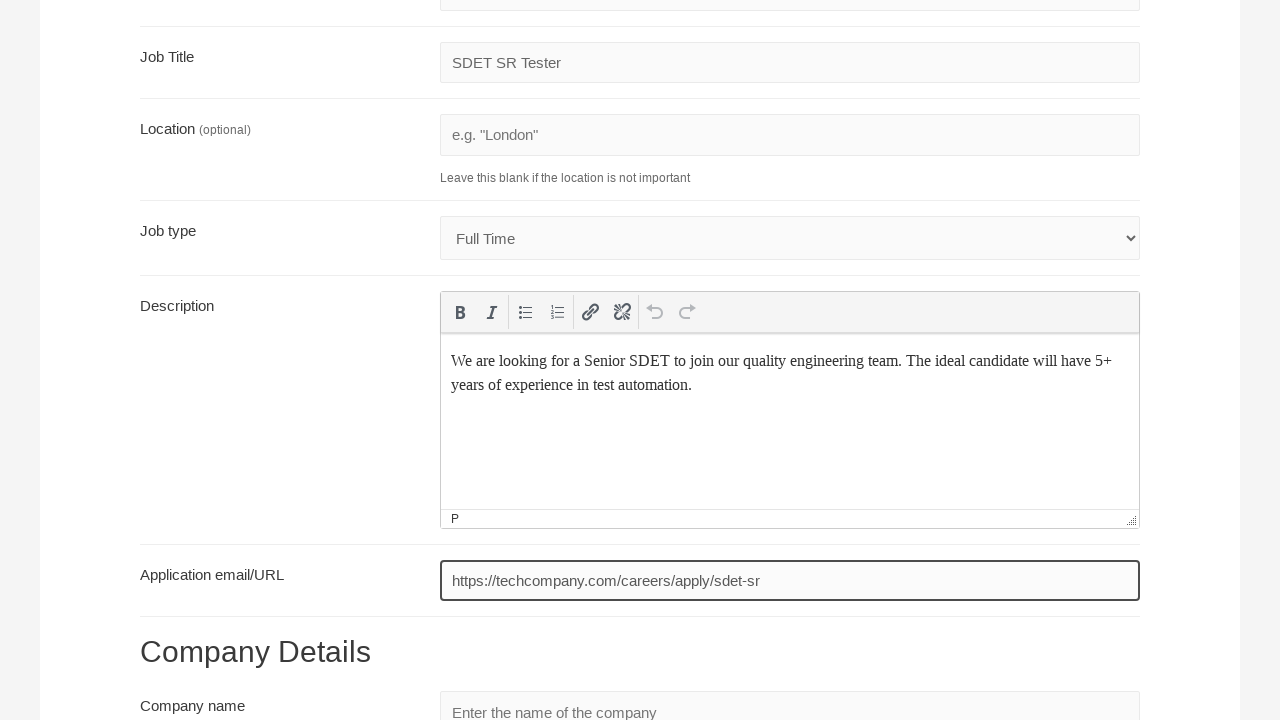

Filled in company name with 'TechCorp Solutions Inc.' on #company_name
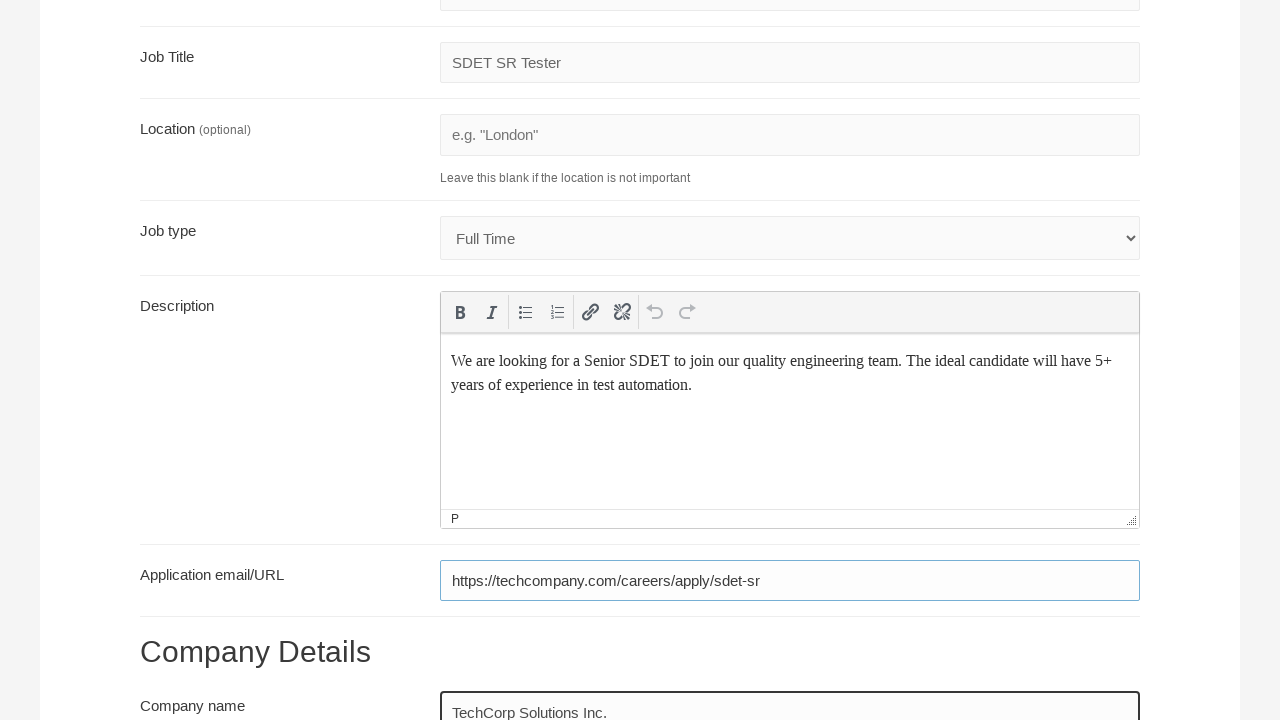

Clicked Preview button to review job posting at (207, 532) on input[value='Preview']
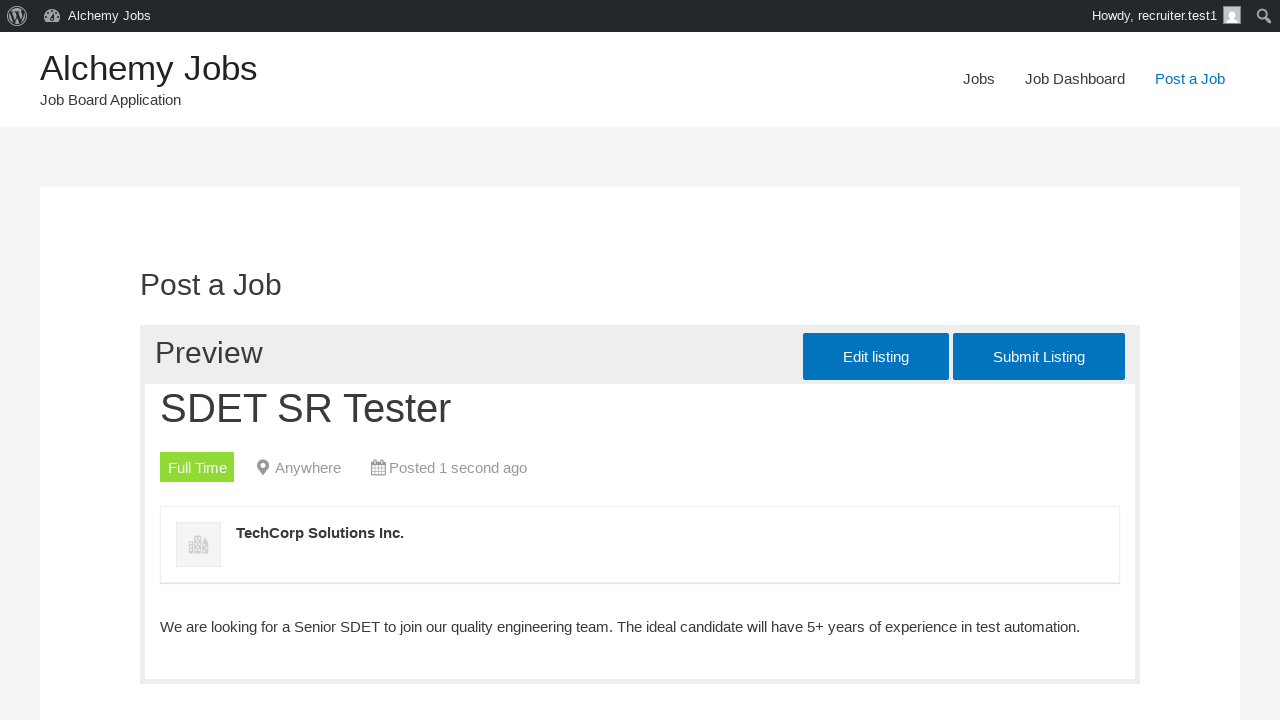

Submit button appeared on preview page
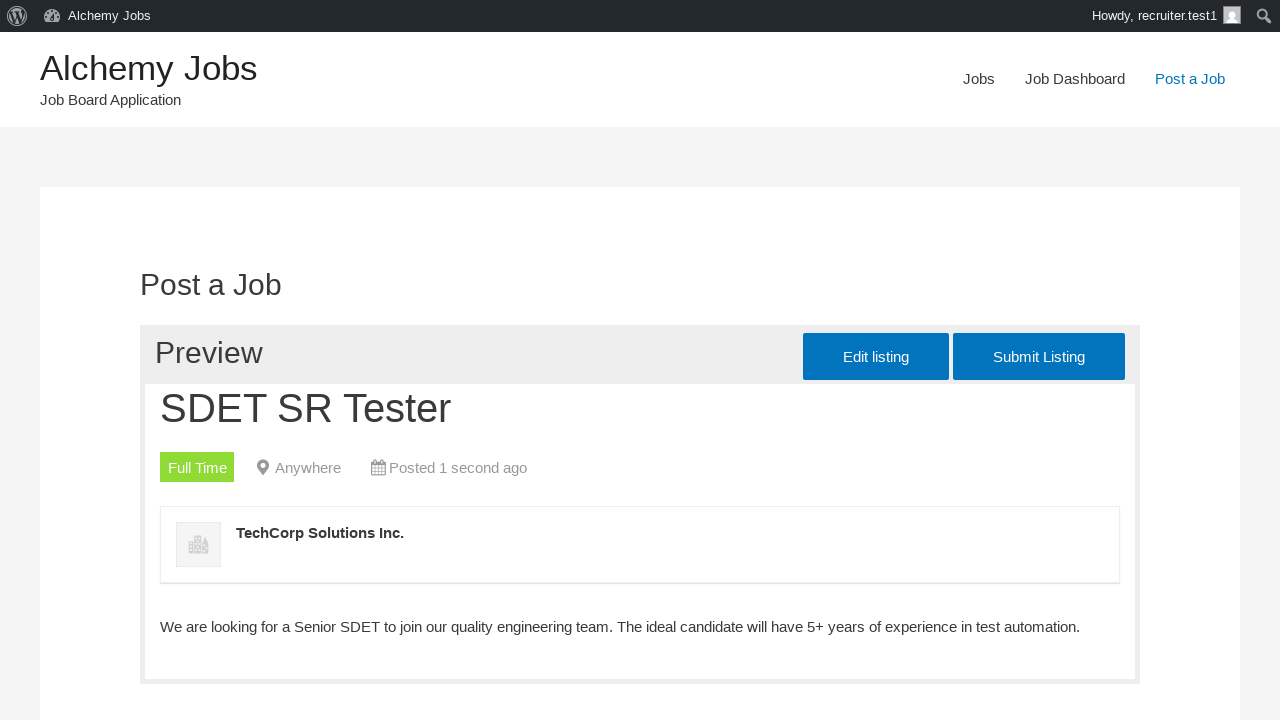

Clicked submit button to post the job at (1039, 357) on #job_preview_submit_button
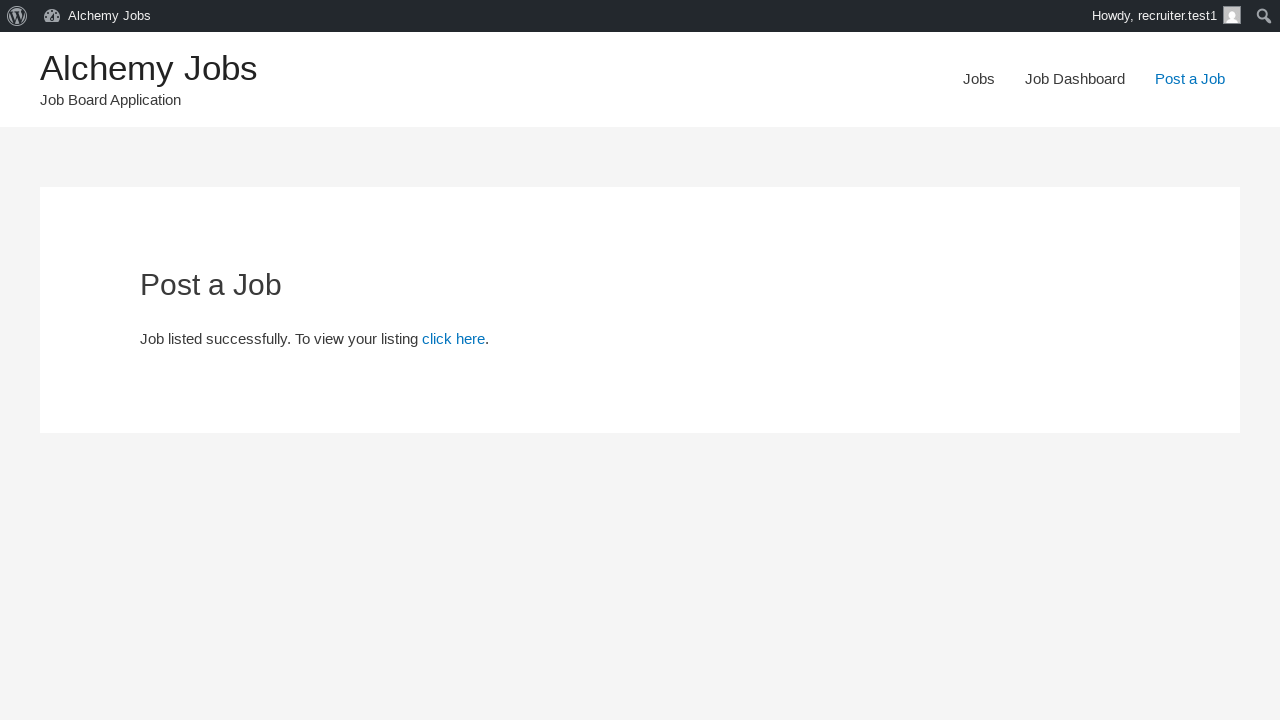

Job posting confirmation page loaded
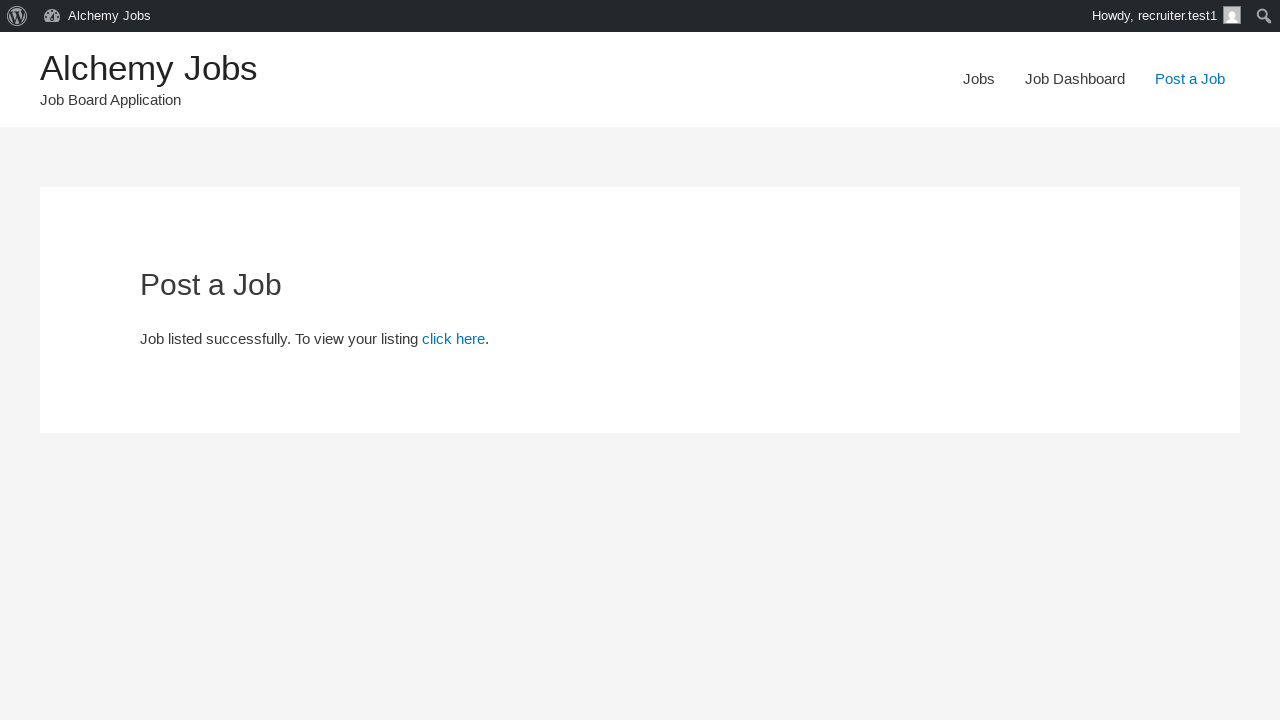

Clicked link to view jobs listing at (454, 339) on .entry-content.clear a
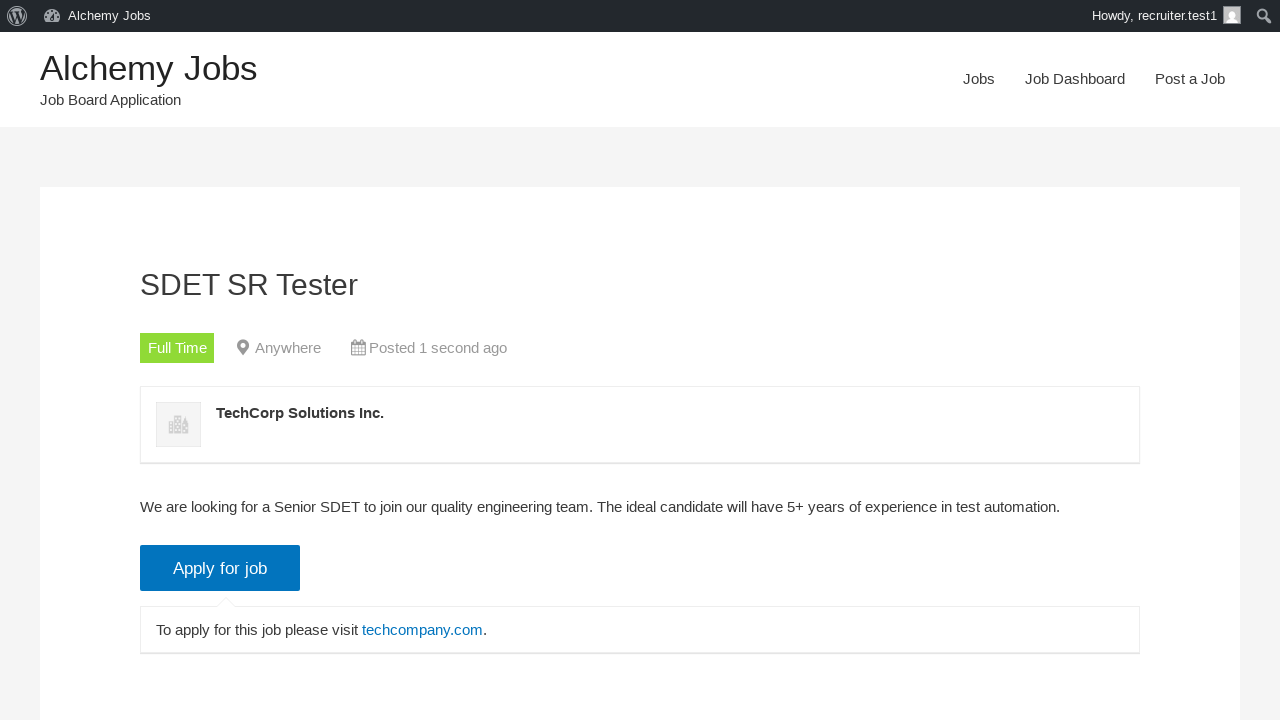

Job listing page loaded and job title is visible
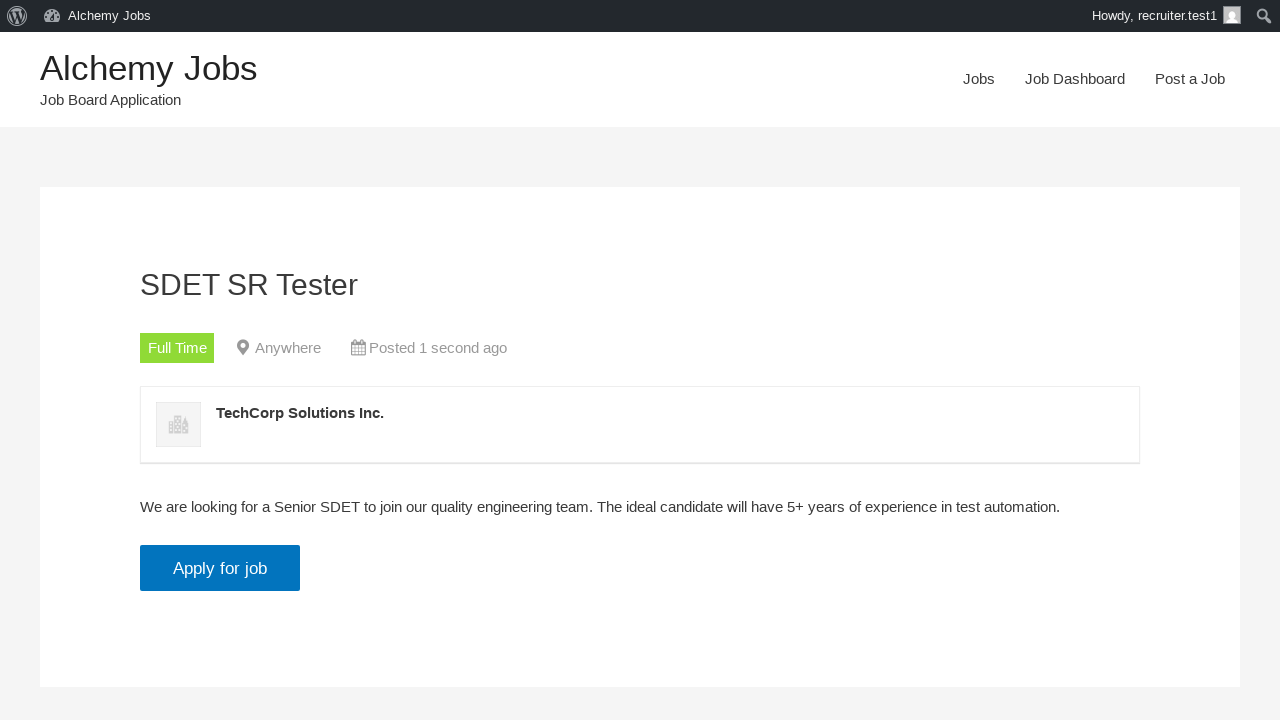

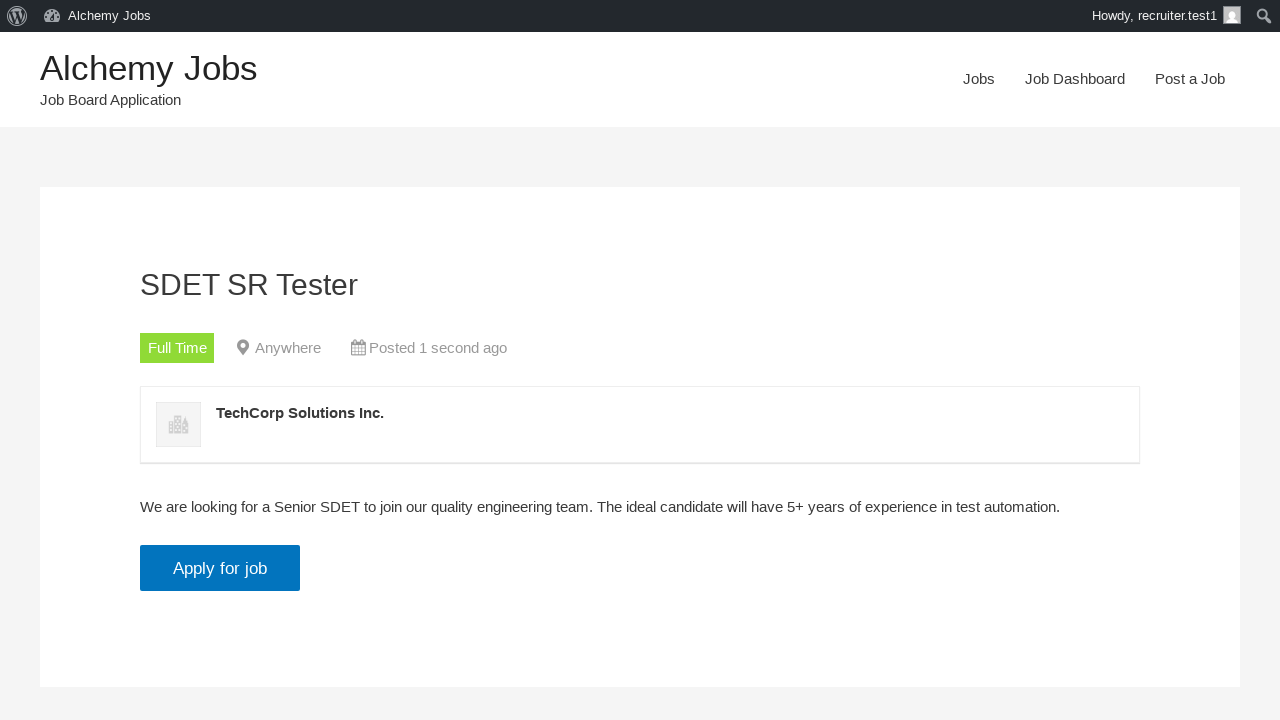